Navigates to DuckDuckGo homepage and verifies the logo/about link is displayed

Starting URL: https://duckduckgo.com

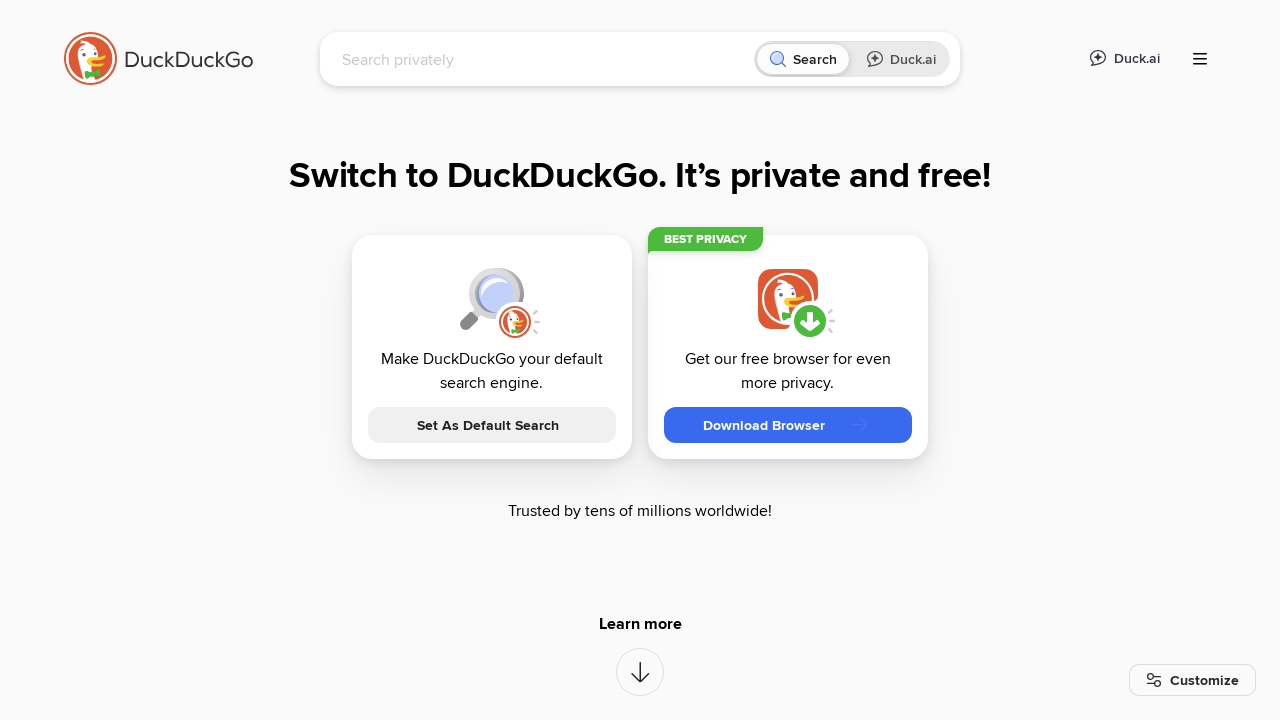

Navigated to DuckDuckGo homepage
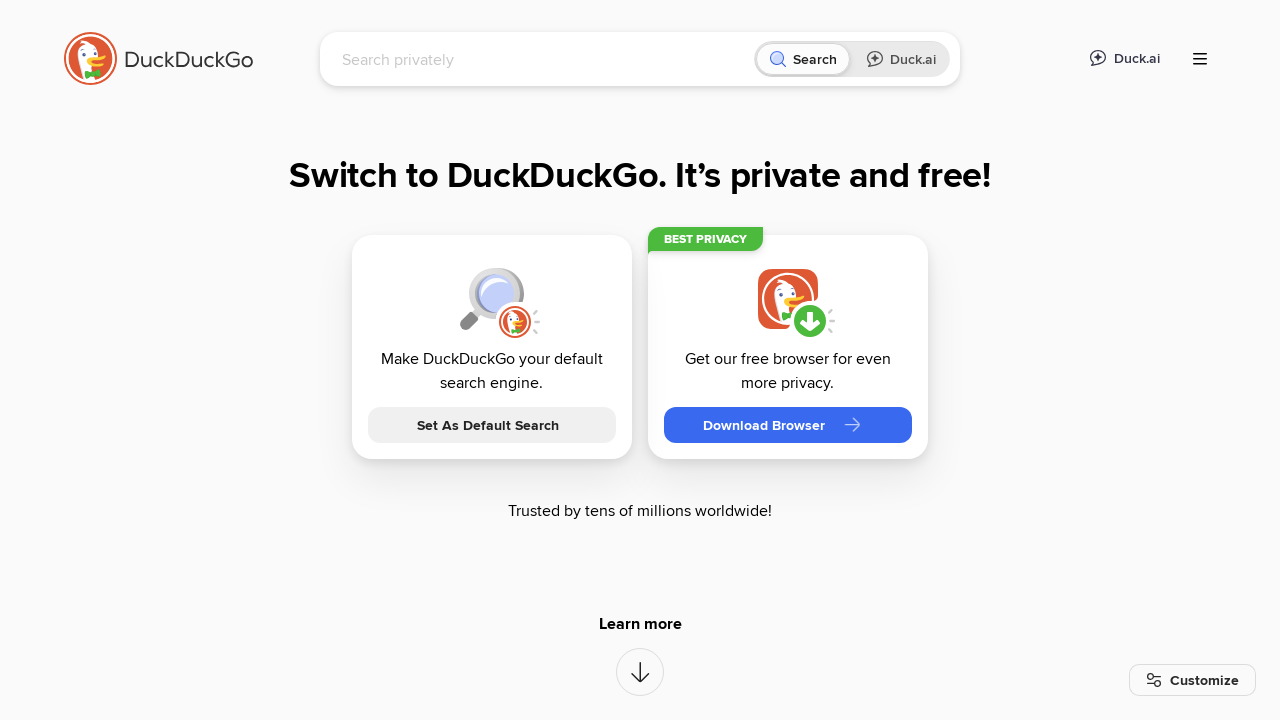

Waited for DuckDuckGo logo/about link to load
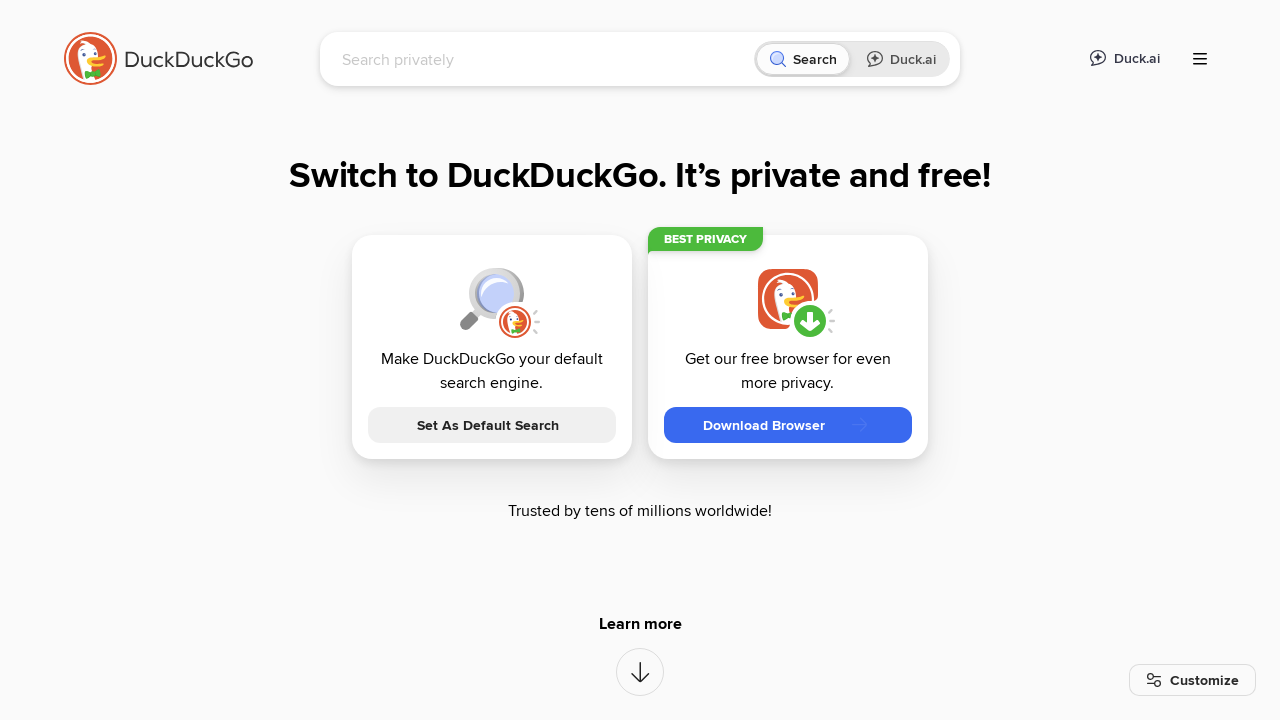

Located the DuckDuckGo logo/about link element
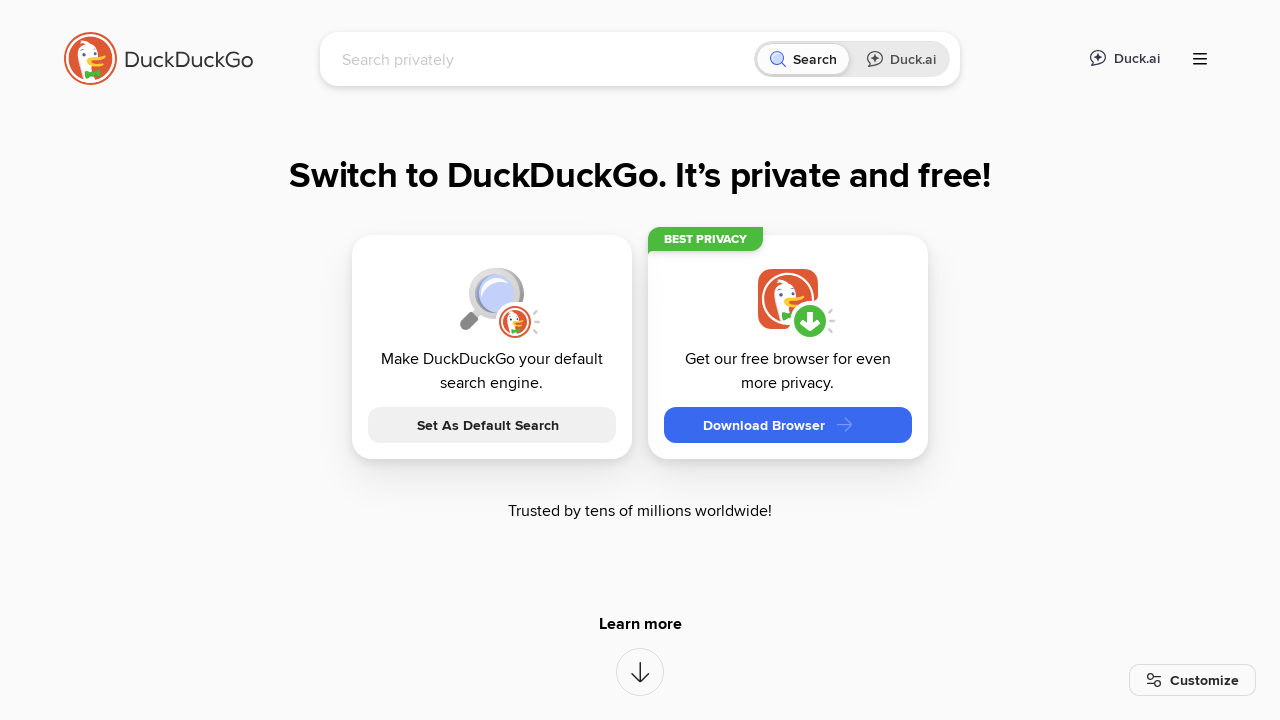

Verified that the logo/about link is visible
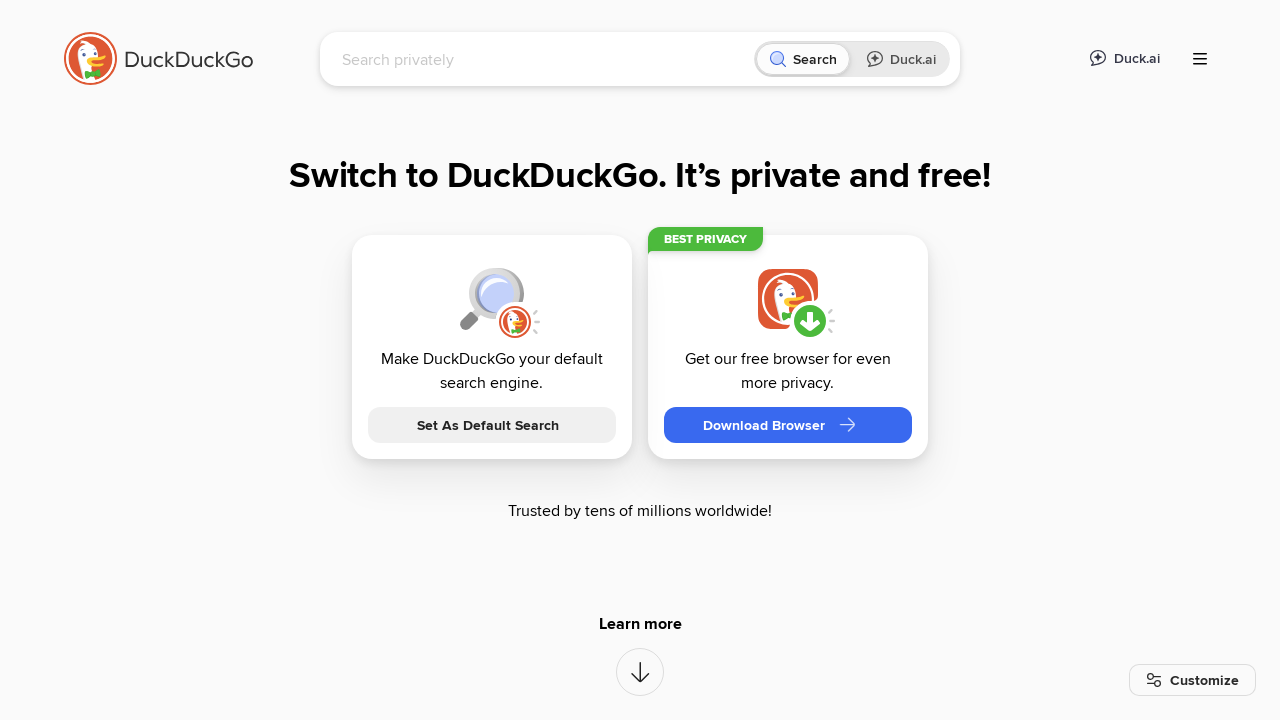

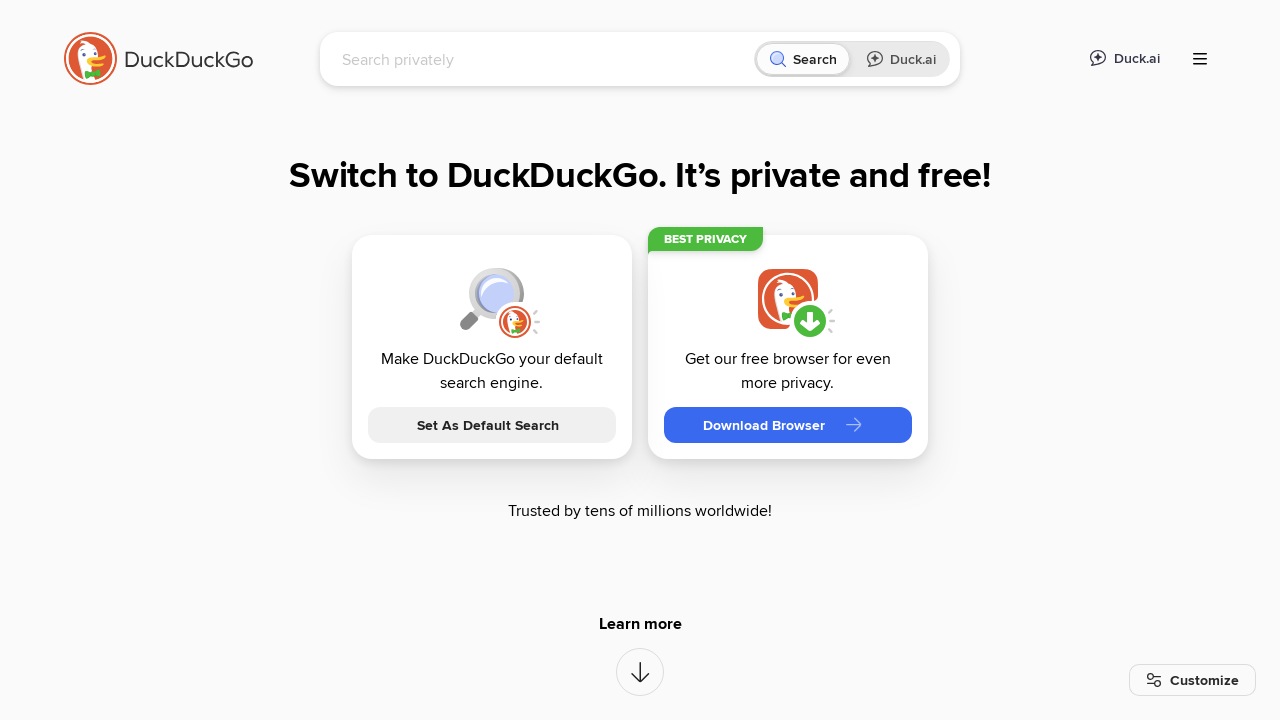